Clicks dark color, hovers over colored choice item, moves cursor away, and verifies cross icon disappears

Starting URL: https://4knort.github.io/colorizr

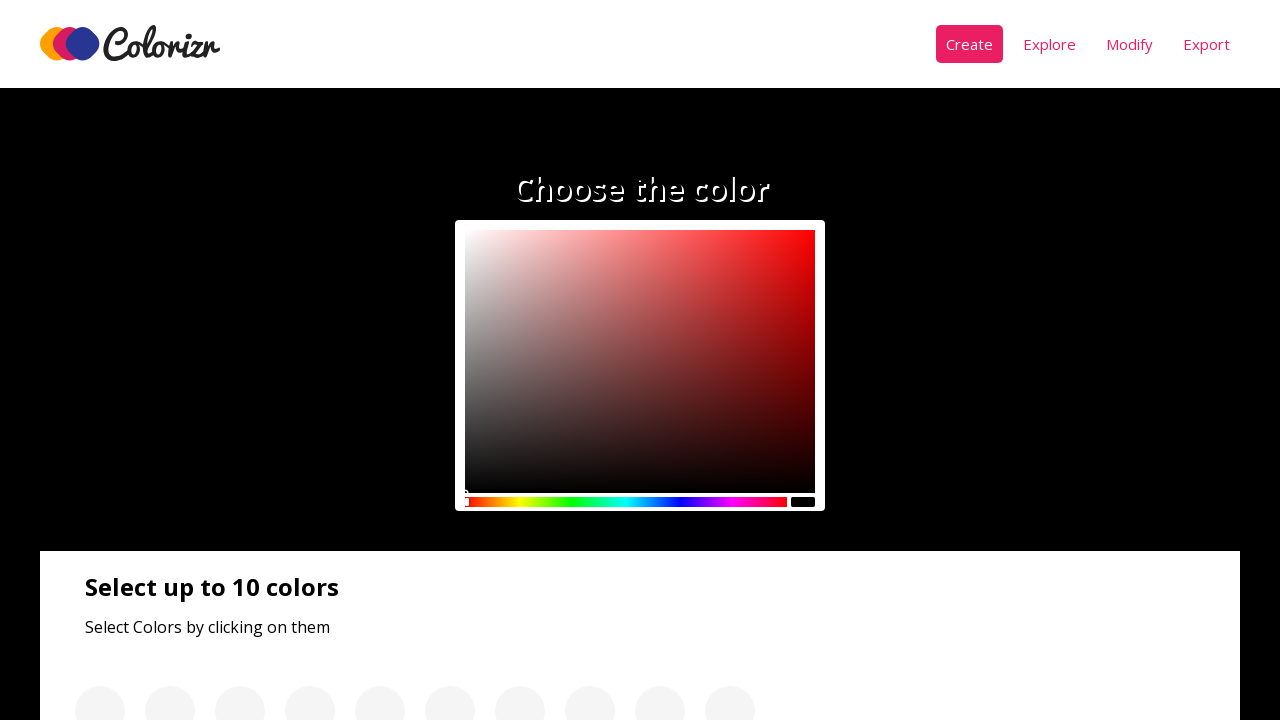

Clicked dark color in the colors panel at (132, 360) on div:nth-child(3) > .panel__colors > div >> nth=0
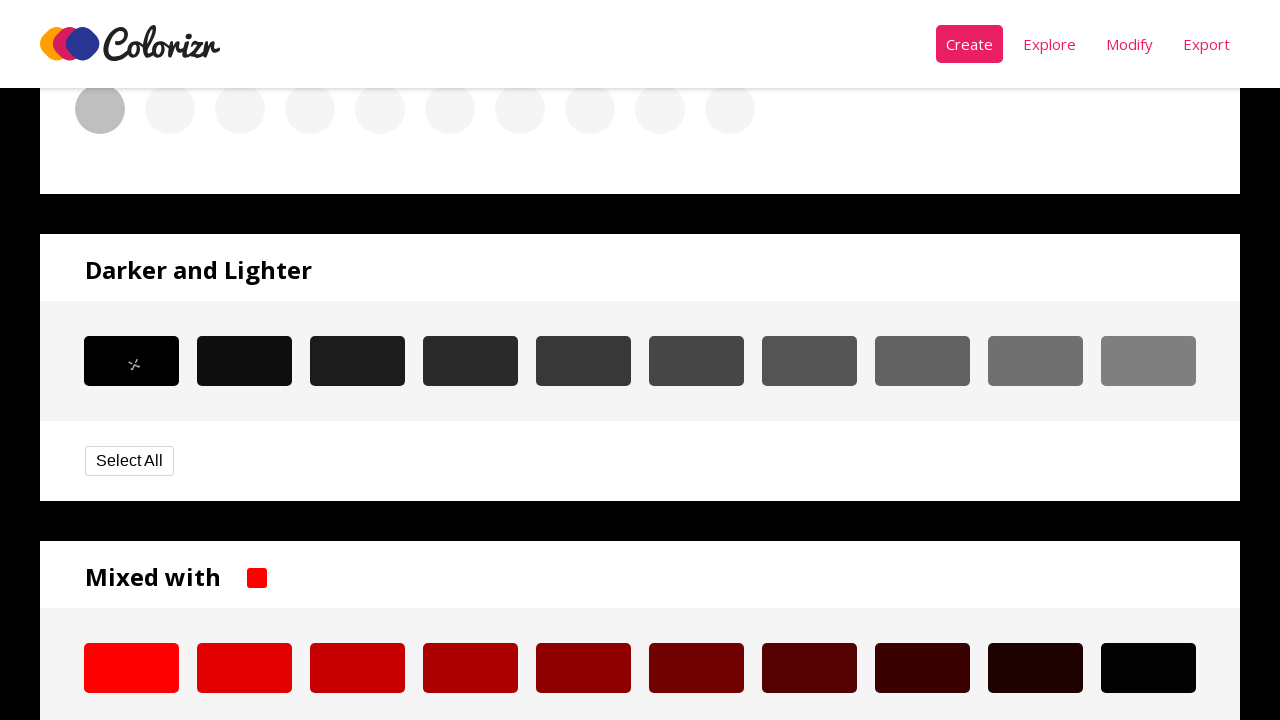

Waited 1 second for UI to update
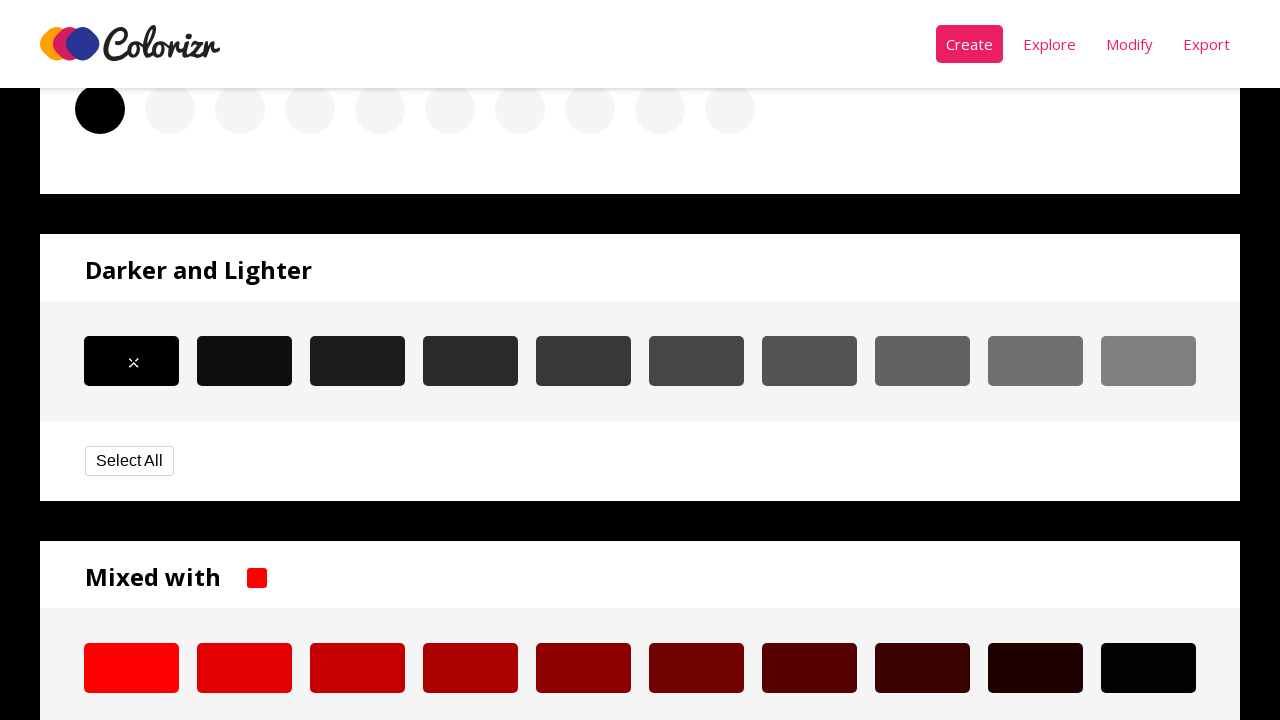

Hovered over the colored choice item at (100, 108) on .panel__color-item--choose >> nth=0
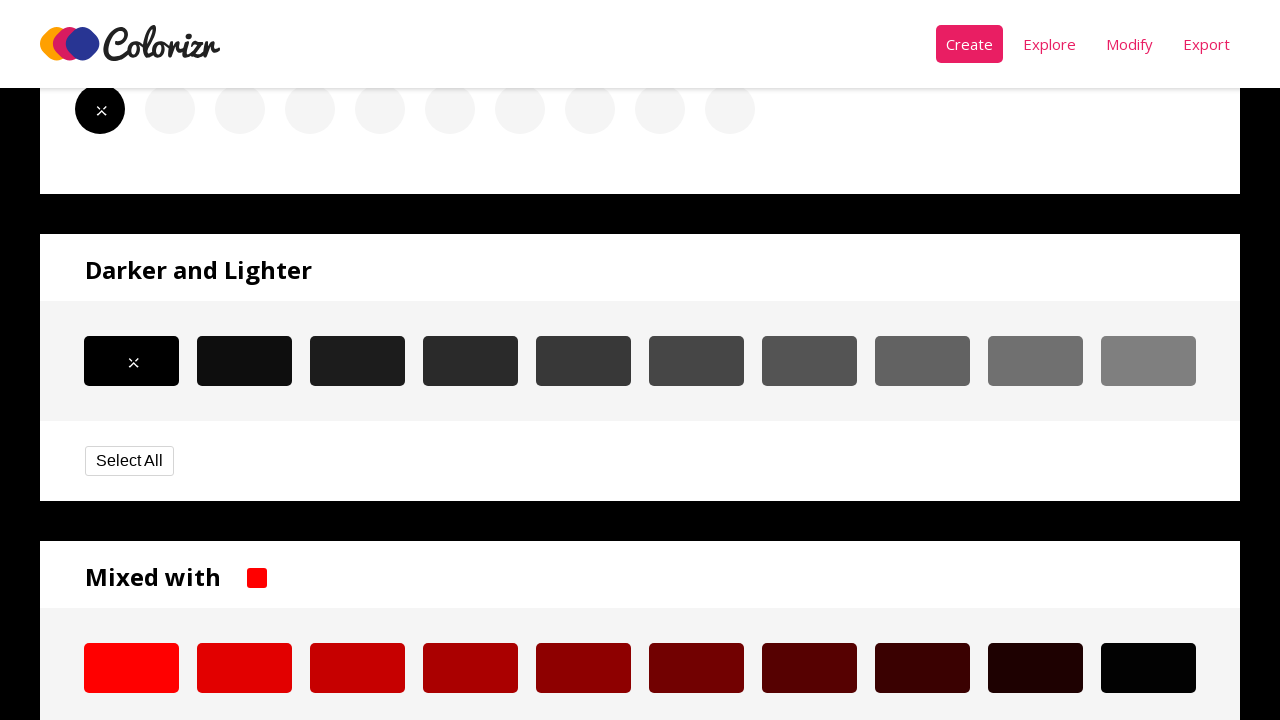

Moved cursor away from the choice item at (730, 108) on .panel__color-item--choose >> nth=-1
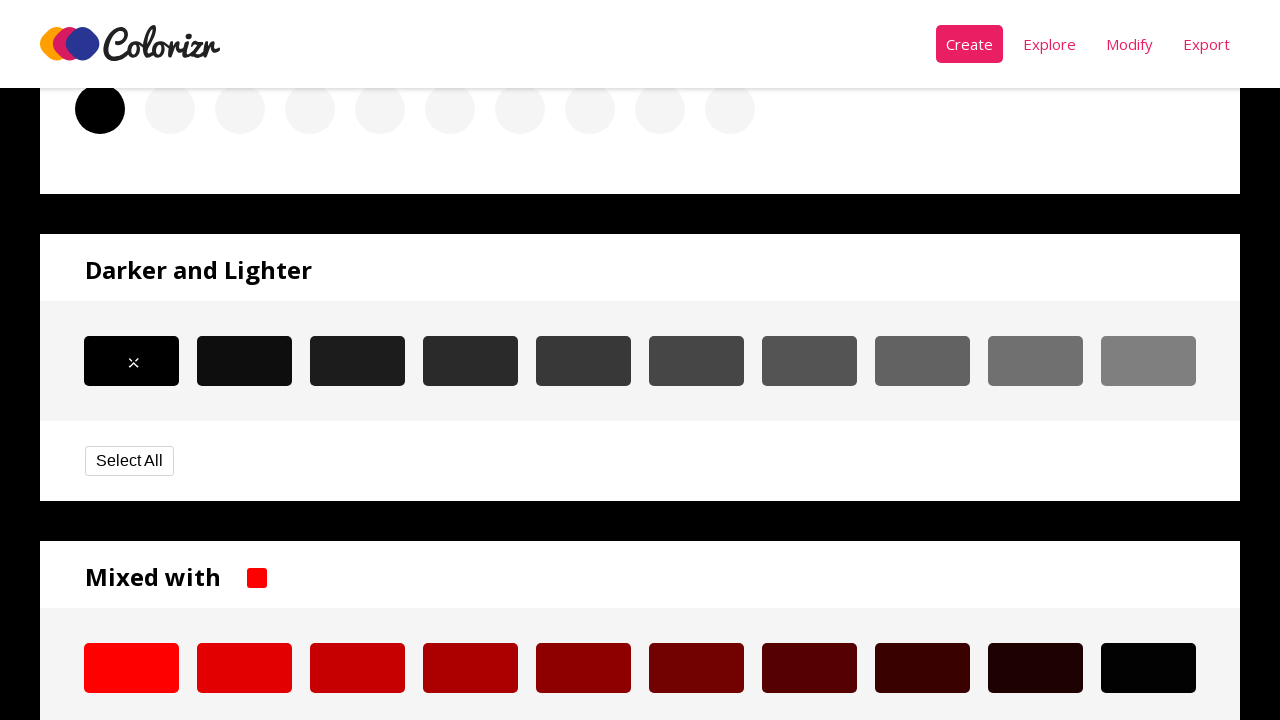

Located cross icon element
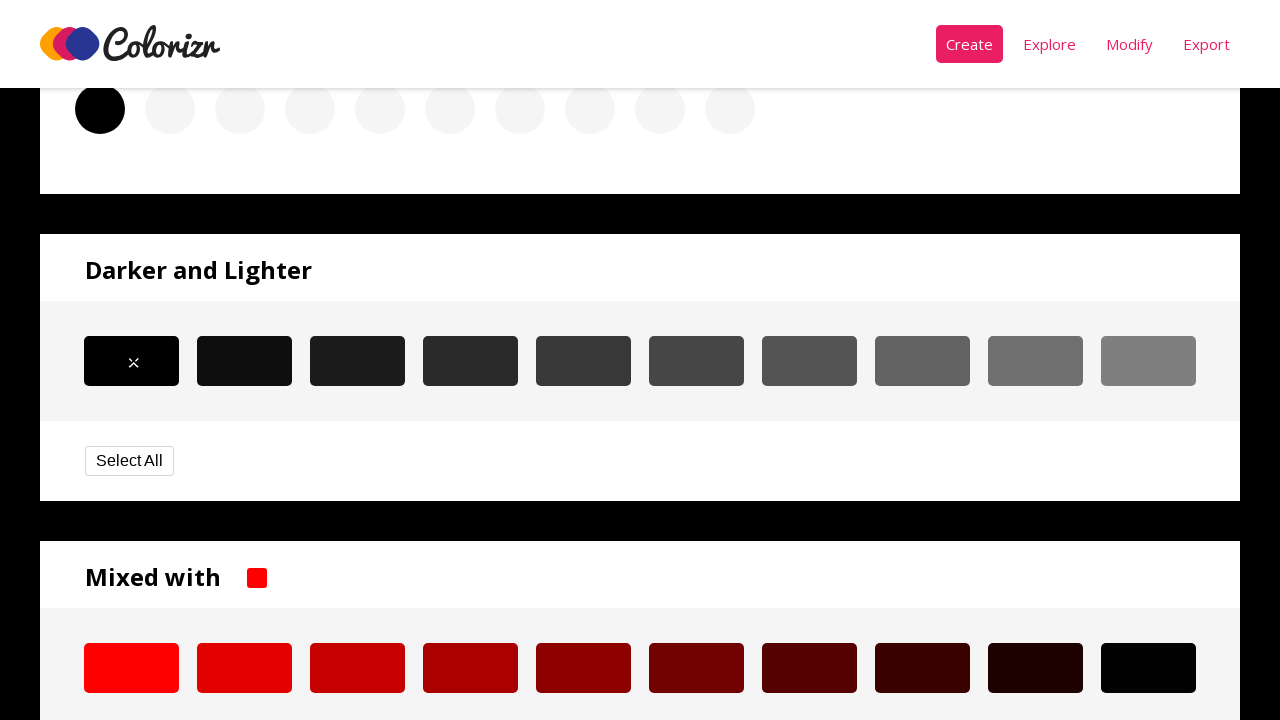

Retrieved computed display property of cross icon
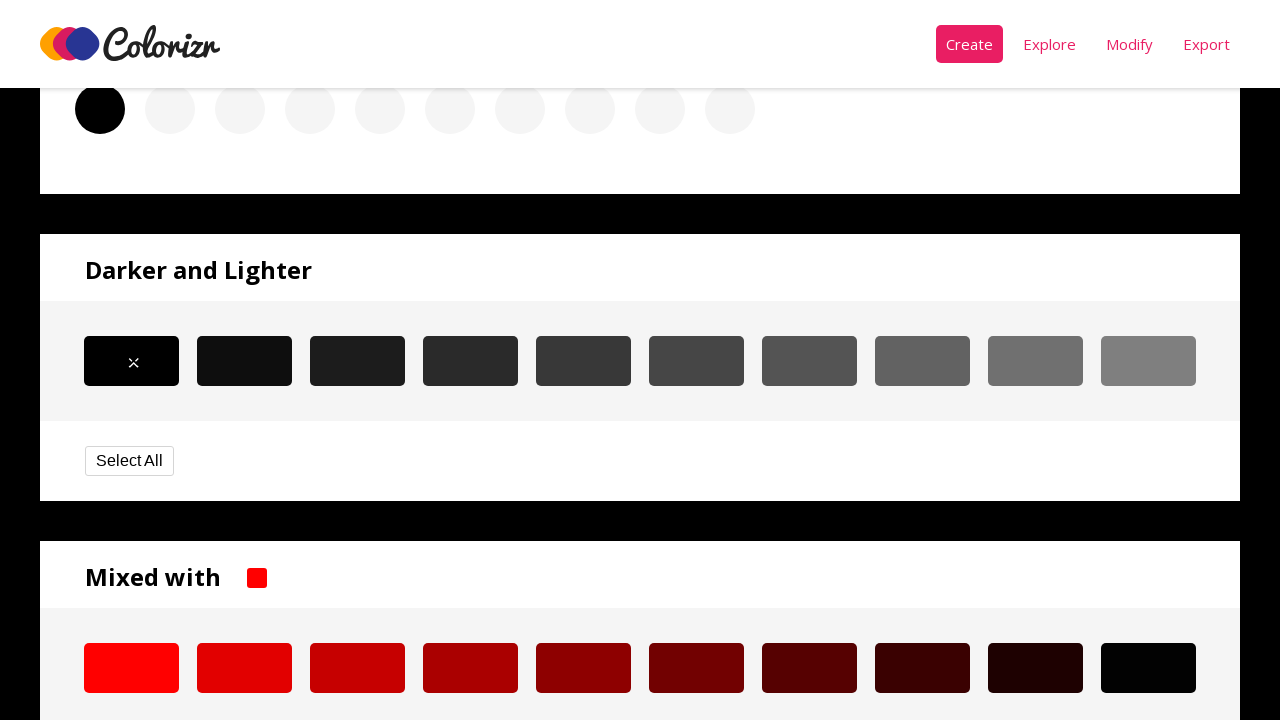

Verified cross icon is hidden (display: none)
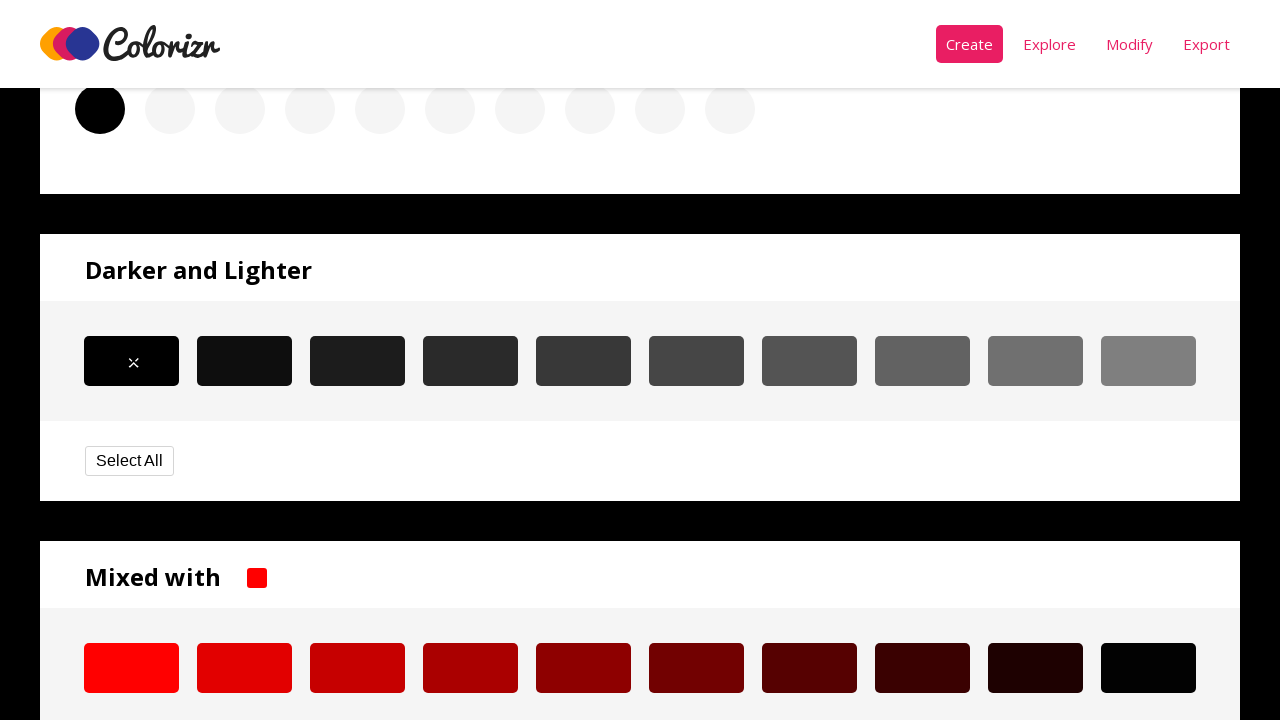

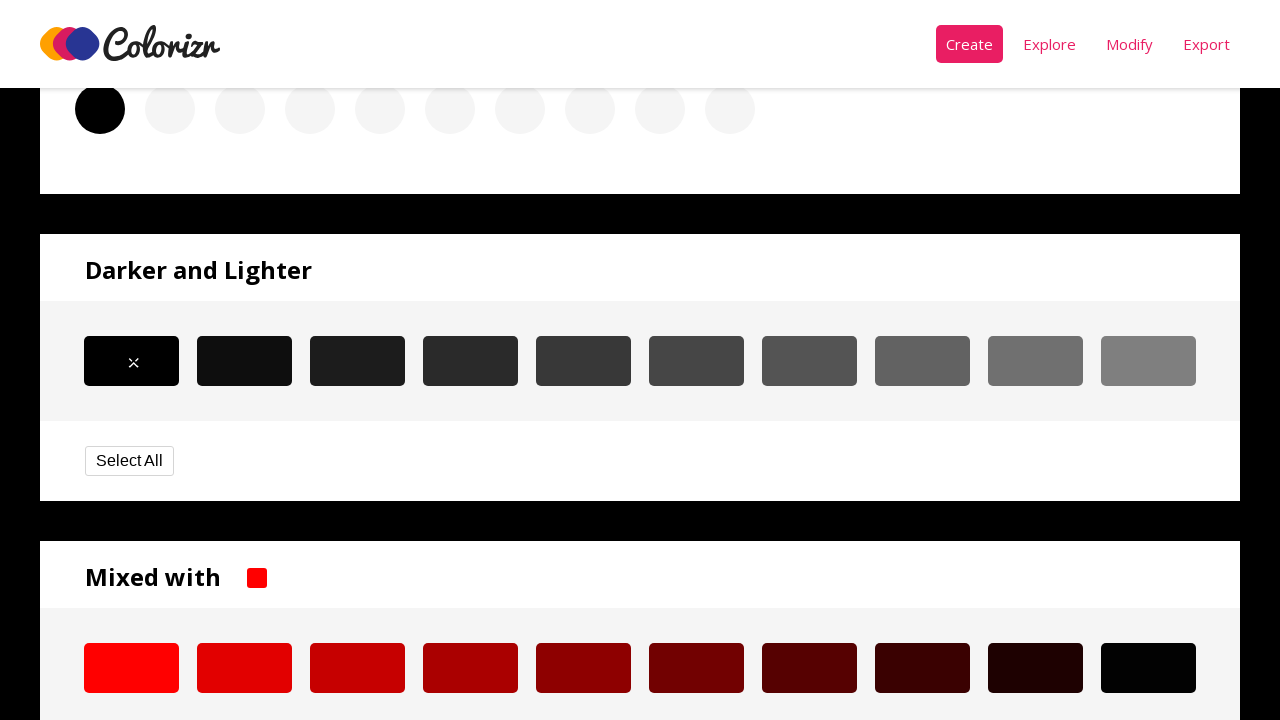